Tests adding a comment/review on a book page by navigating through the site, selecting a book, and filling out the comment form with name, email, and review text

Starting URL: http://practice.automationtesting.in/

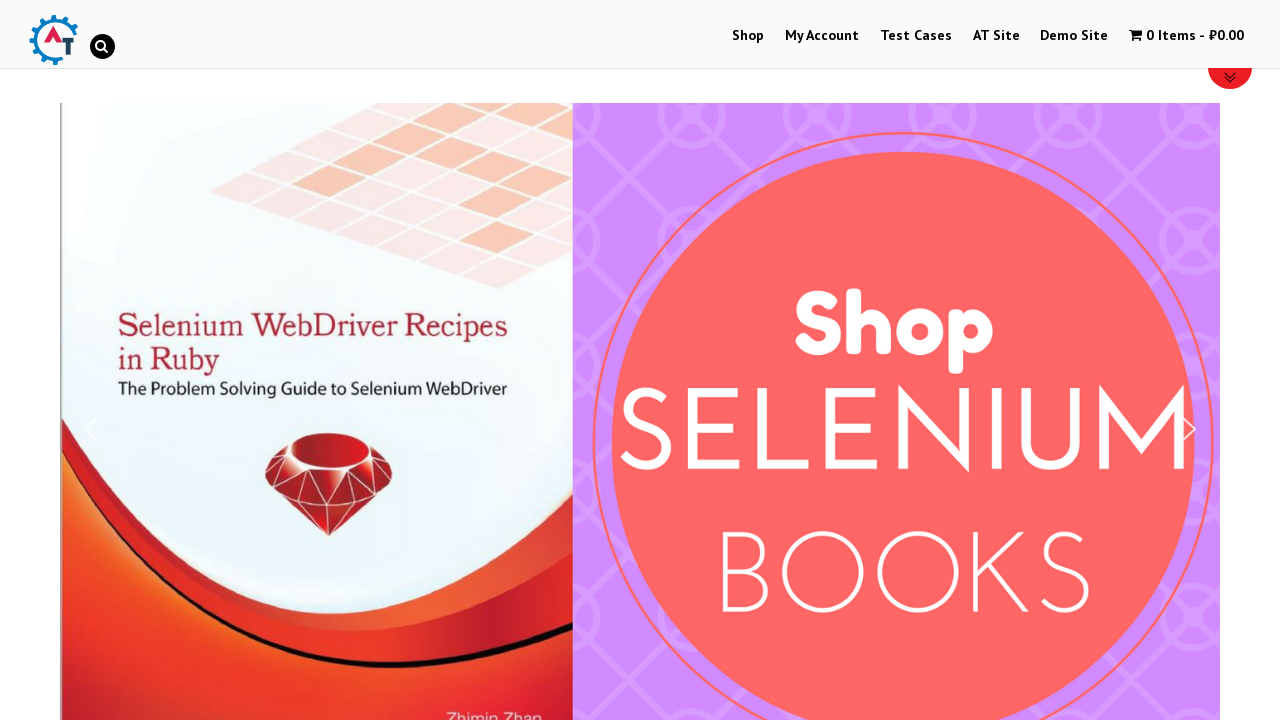

Scrolled down 600px to view book listings
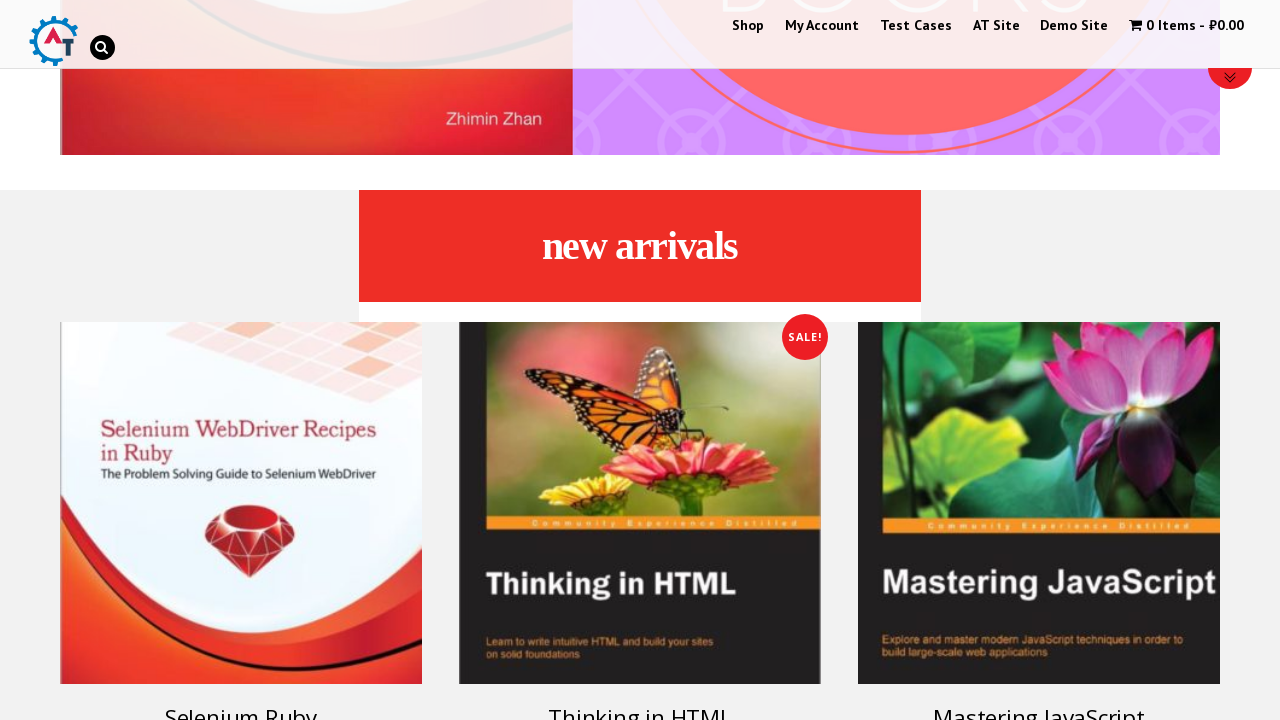

Clicked on a book title to open book page at (241, 702) on #text-22-sub_row_1-0-2-0-0 > div > ul > li > a > h3
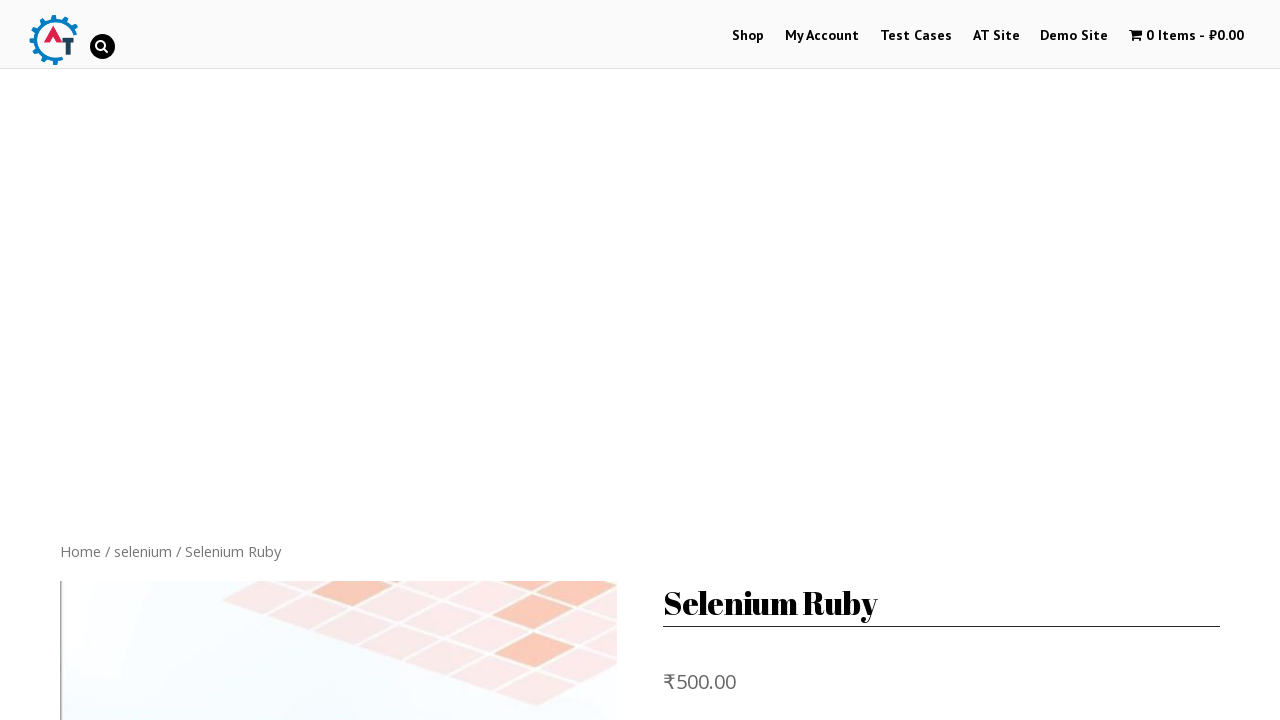

Clicked on second item in content list at (309, 360) on #content > div > div:nth-child(3) > ul > li:nth-child(2)
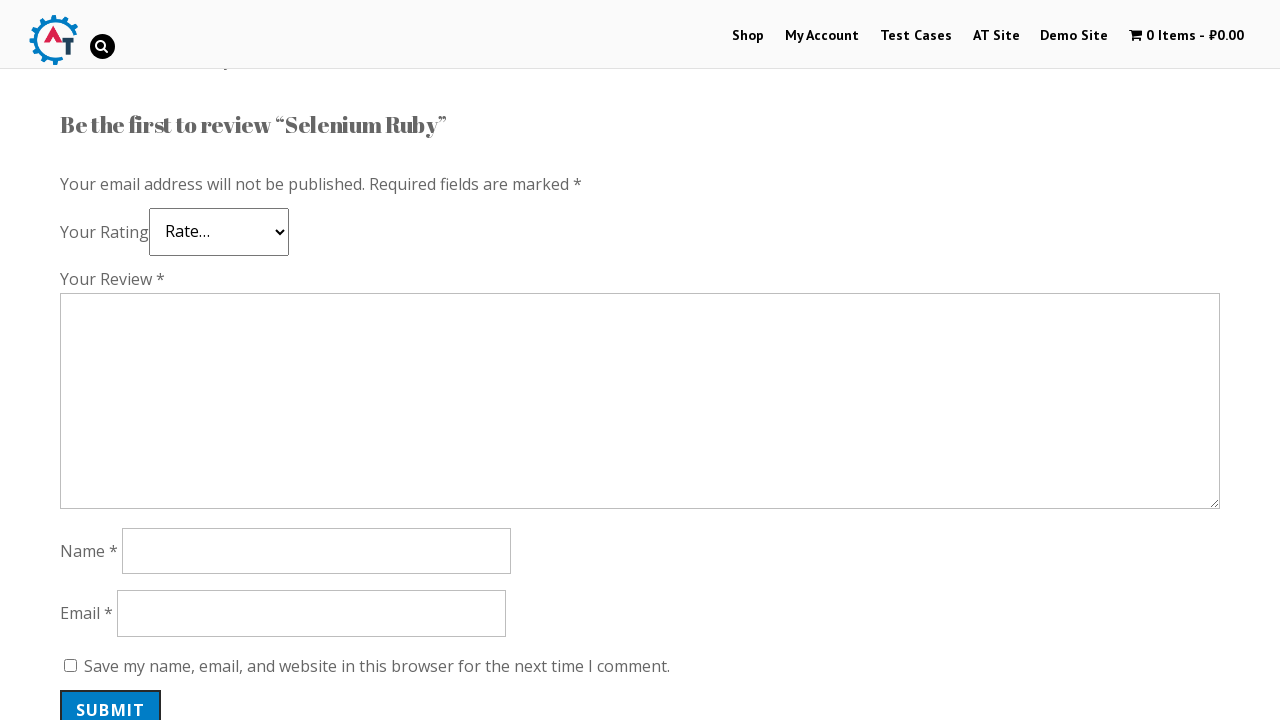

Scrolled down 600px to view comment form
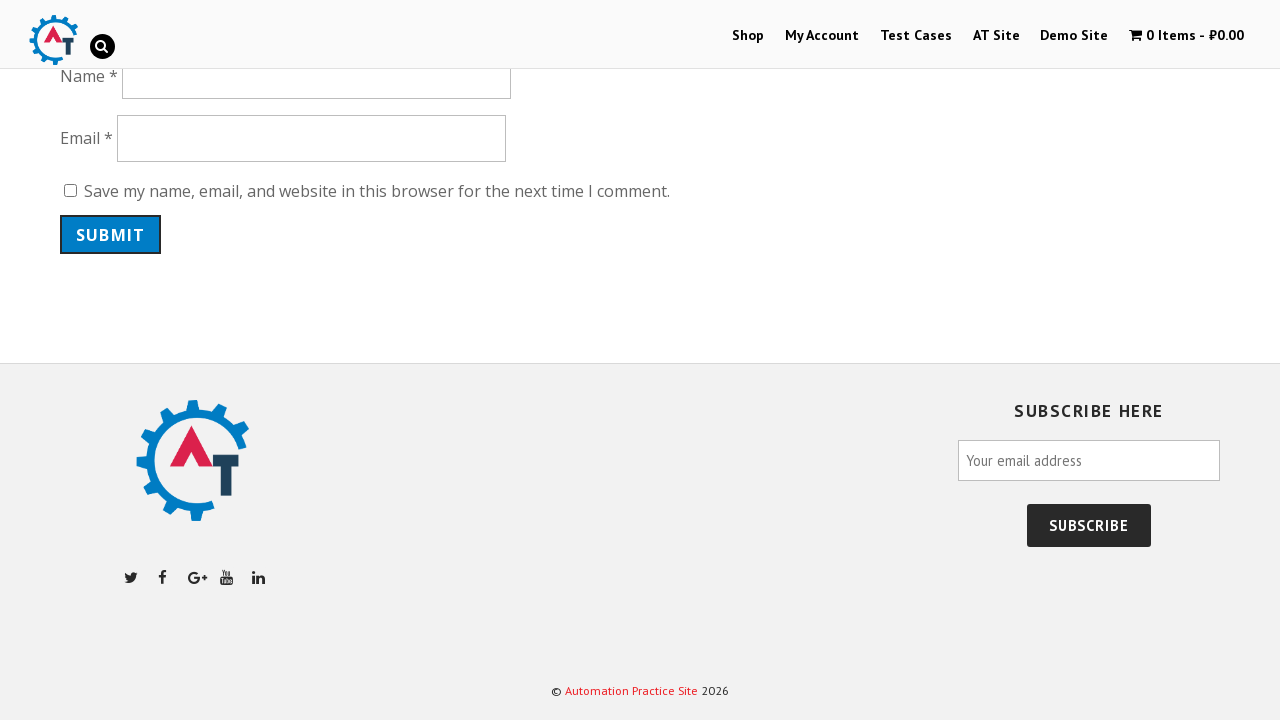

Clicked link to show review form in respond section at (132, 244) on #respond > form > p:nth-child(2) > p > span > a:nth-child(5)
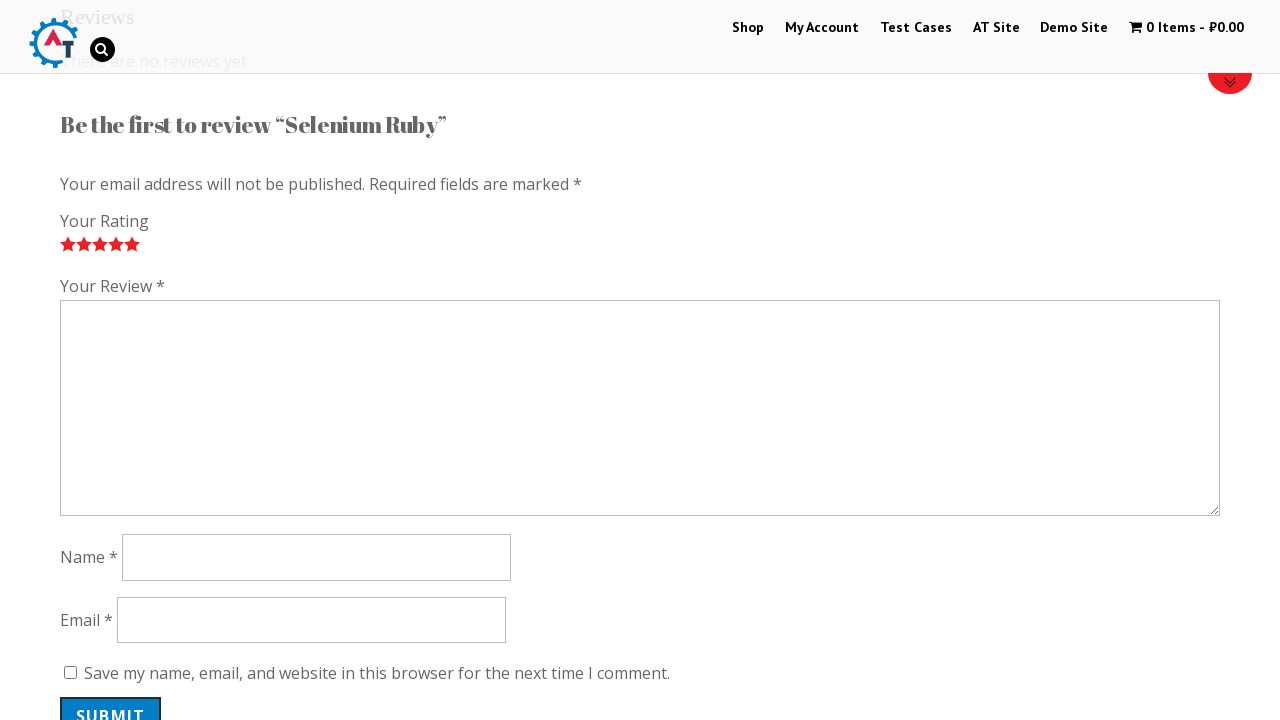

Filled review text field with comment on #comment
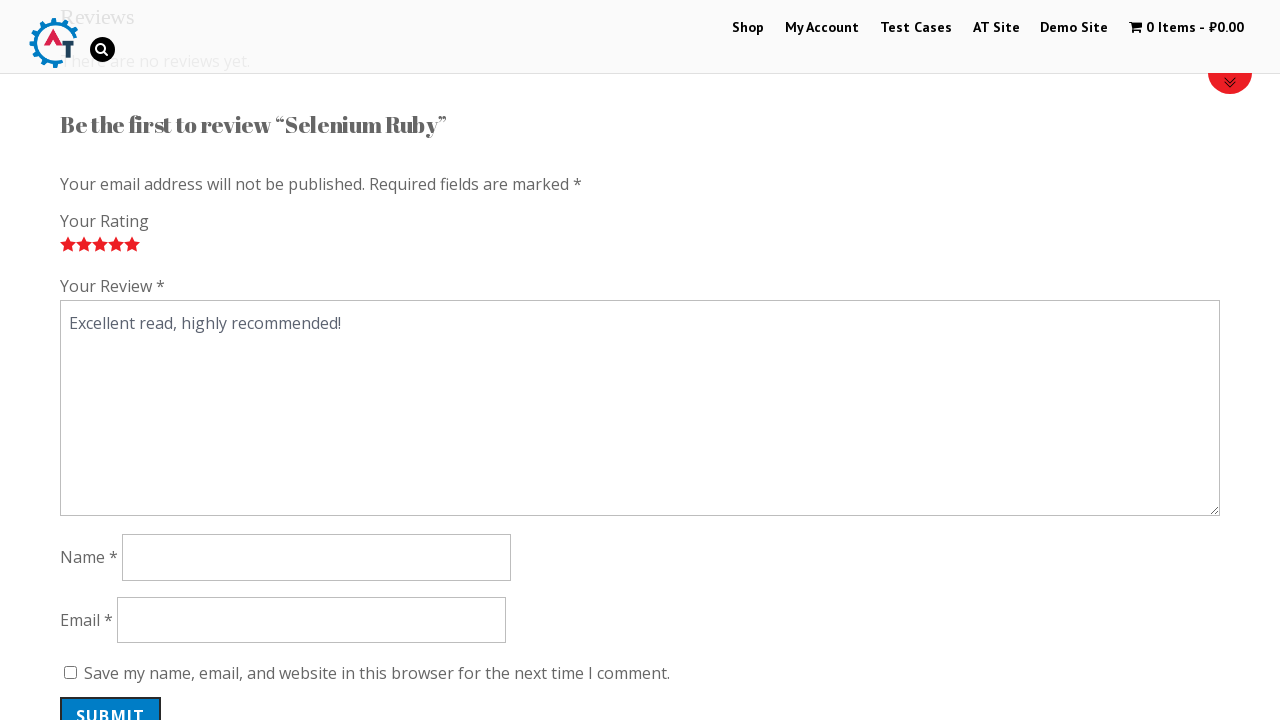

Filled author name field with 'ReviewerJohn' on #author
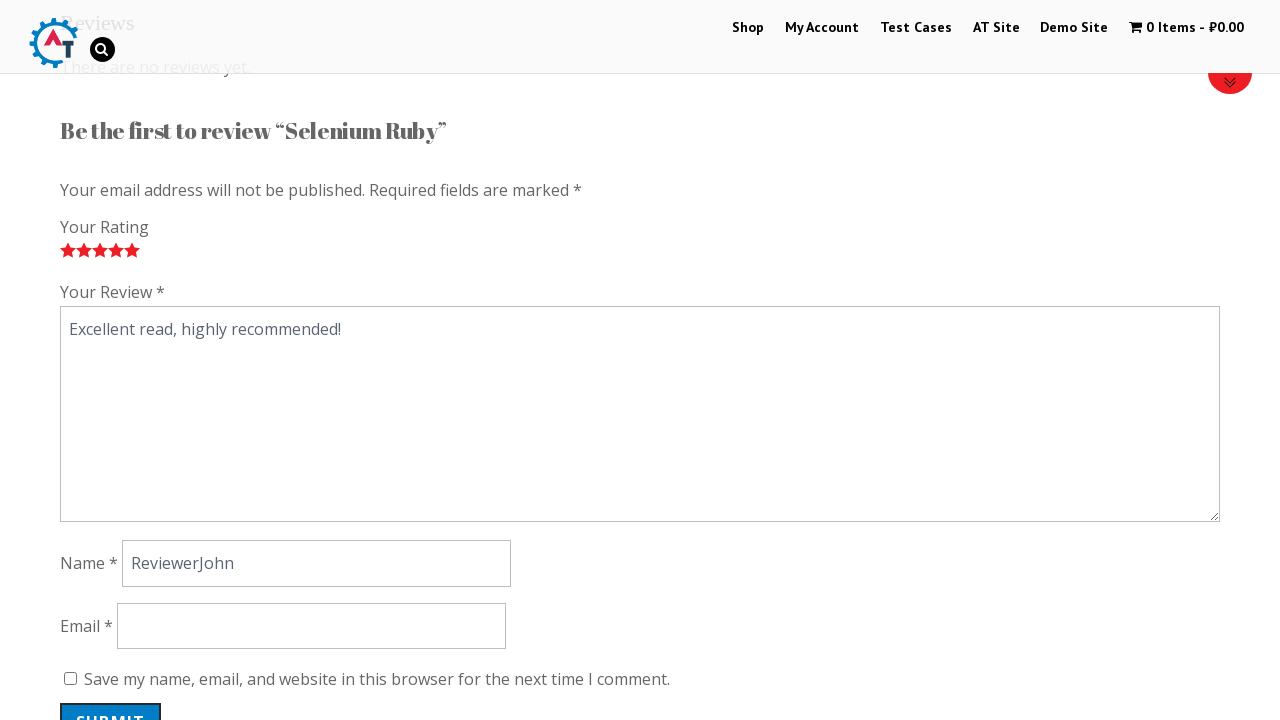

Filled email field with 'john.reviewer@example.com' on #email
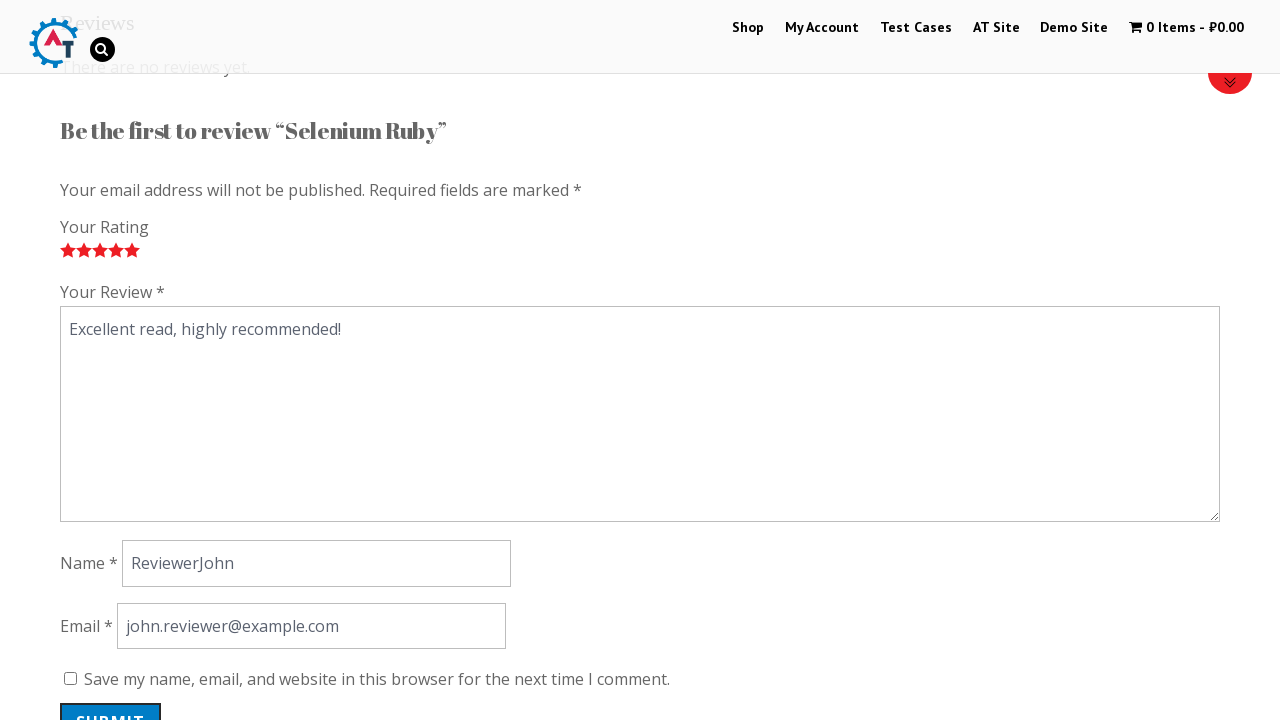

Clicked submit button to post the comment at (111, 700) on #submit
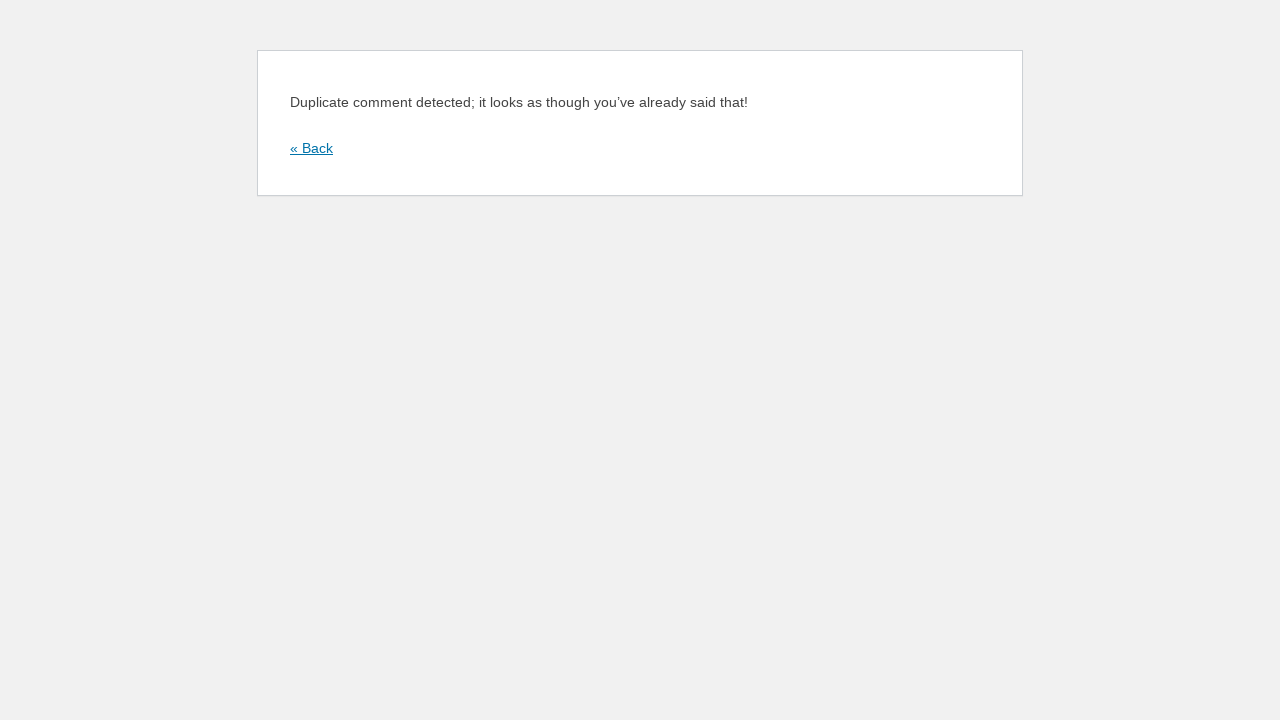

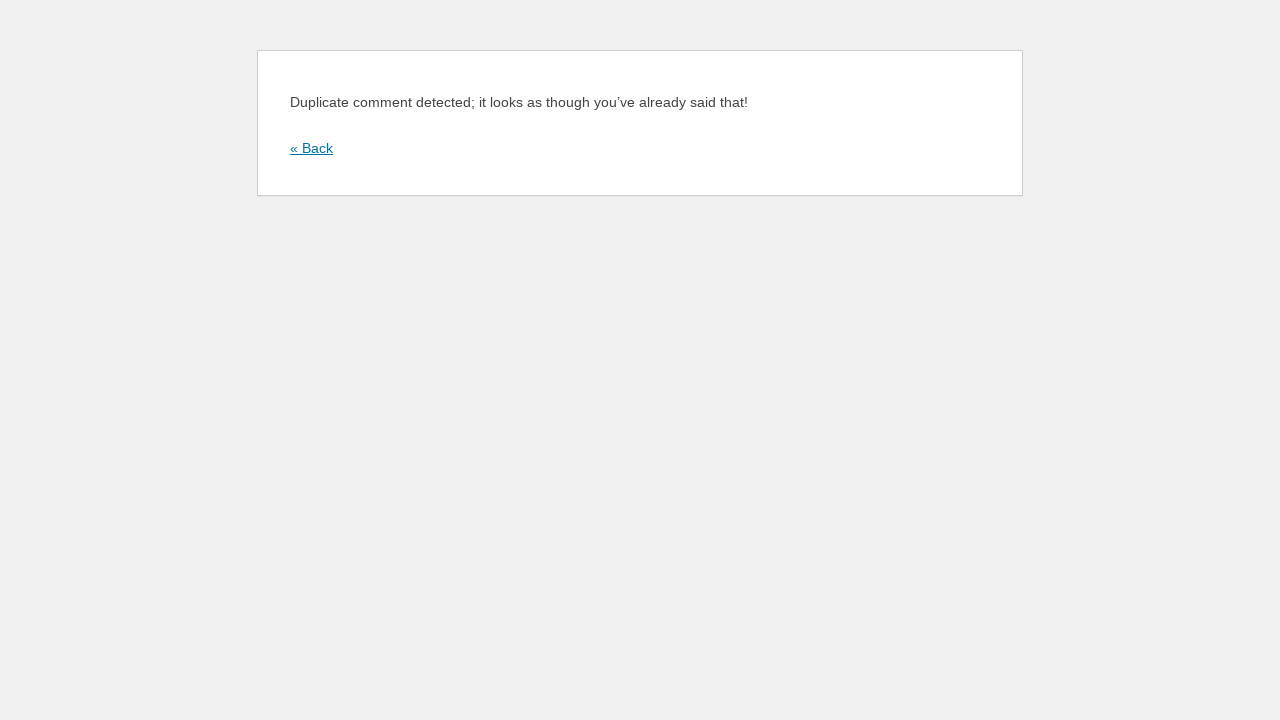